Tests link counting in different page sections, opens footer links in new tabs using keyboard shortcuts, and switches between tabs to verify page titles

Starting URL: https://rahulshettyacademy.com/AutomationPractice/

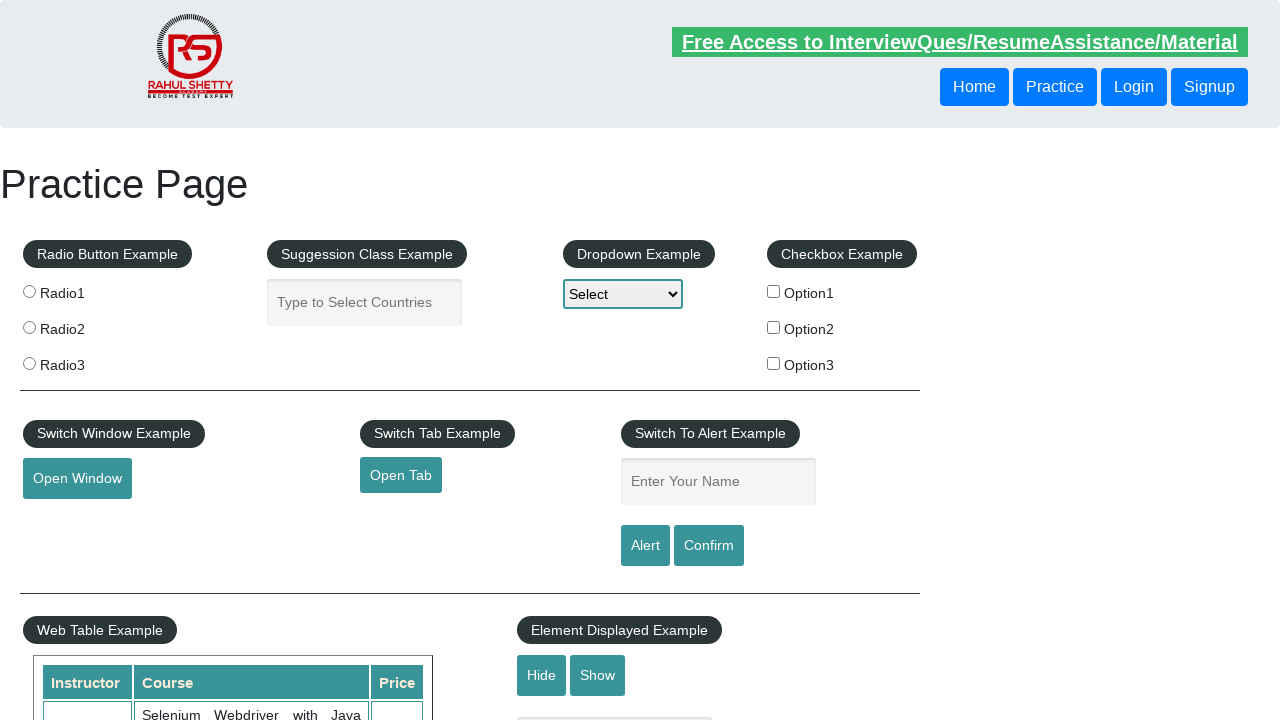

Scrolled down 4000 pixels to footer section
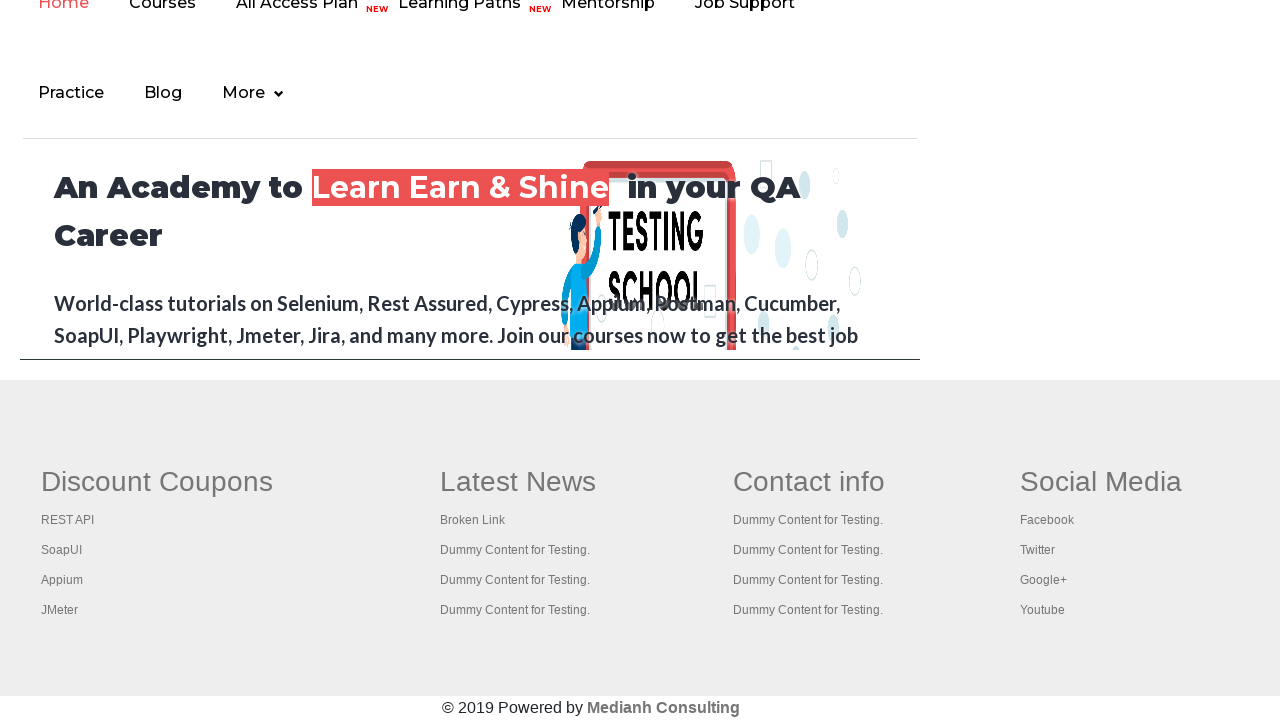

Counted total links on page: 27
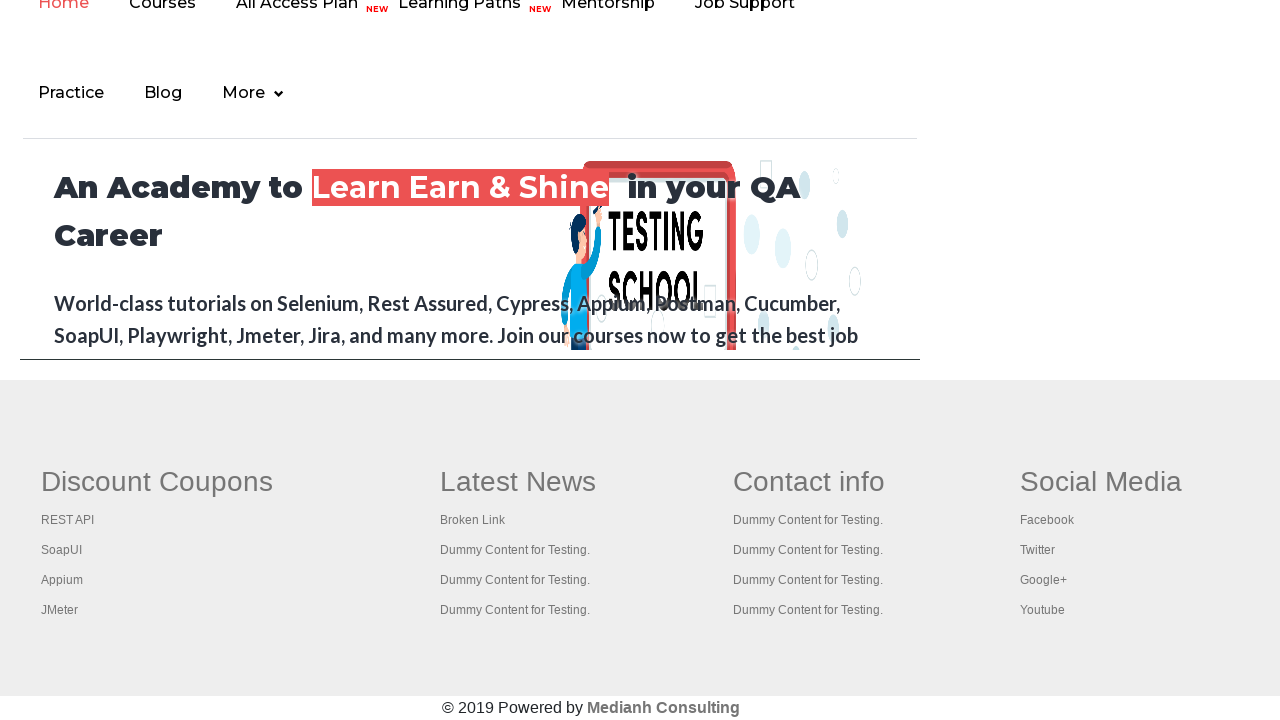

Counted footer links: 20
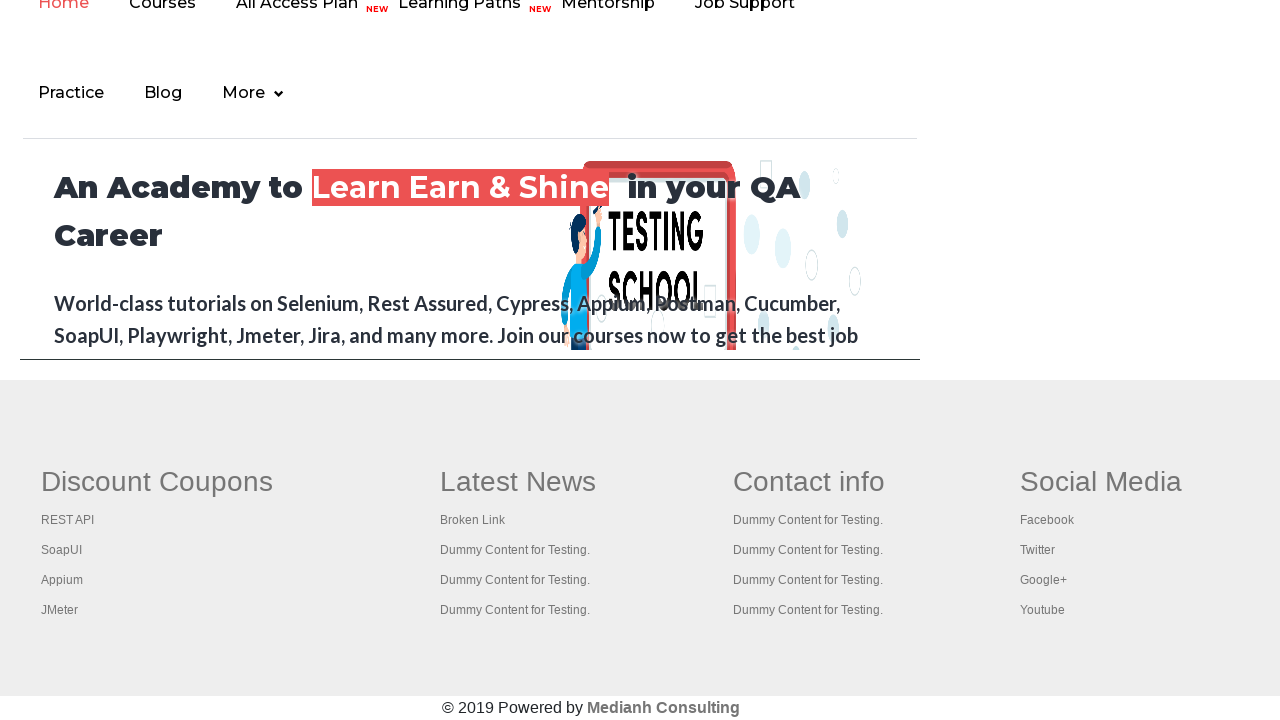

Counted first column footer links: 0
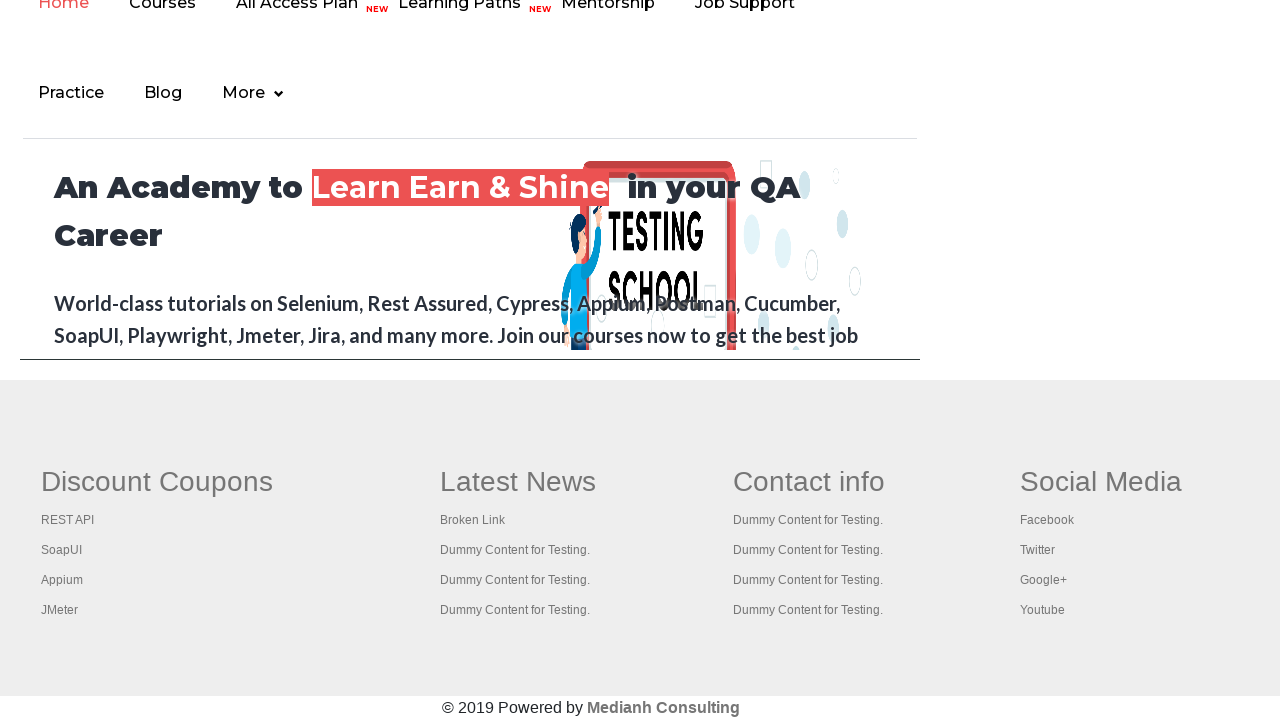

Verified all 1 open tabs and their titles
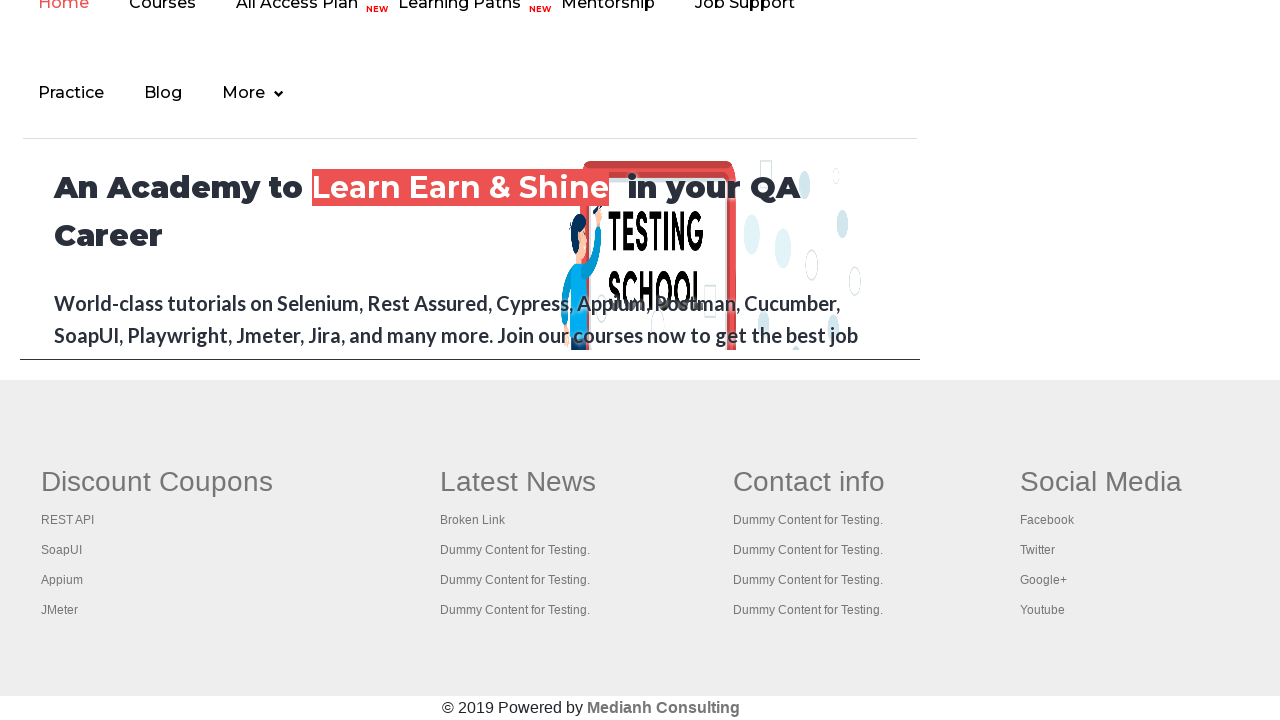

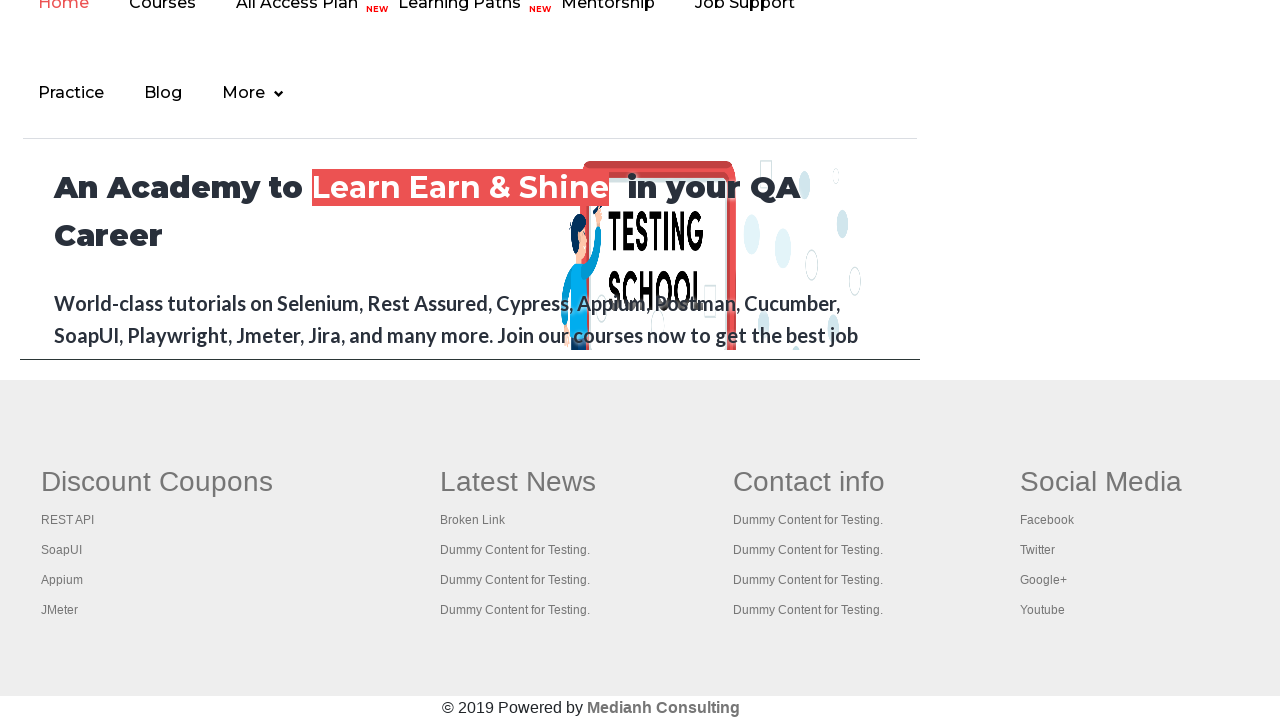